Tests horizontal slider by using keyboard arrow keys to adjust the value

Starting URL: https://the-internet.herokuapp.com/horizontal_slider

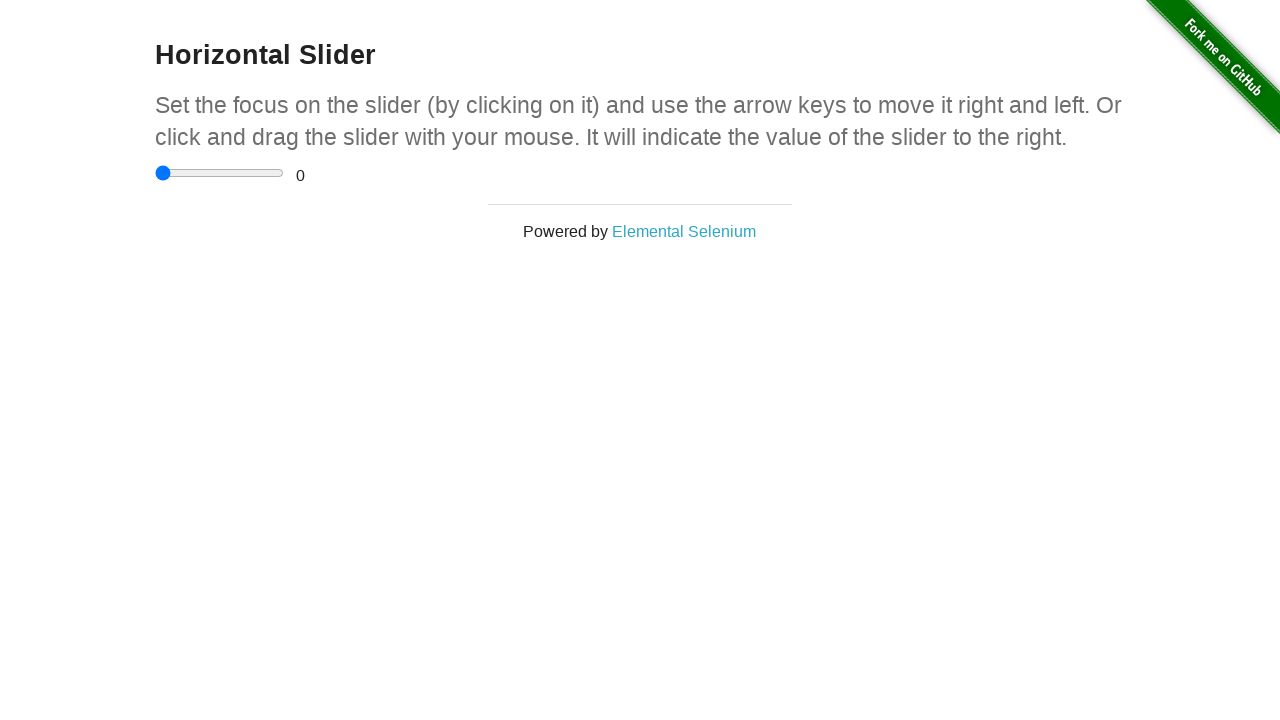

Focused on horizontal slider input element on xpath=//input
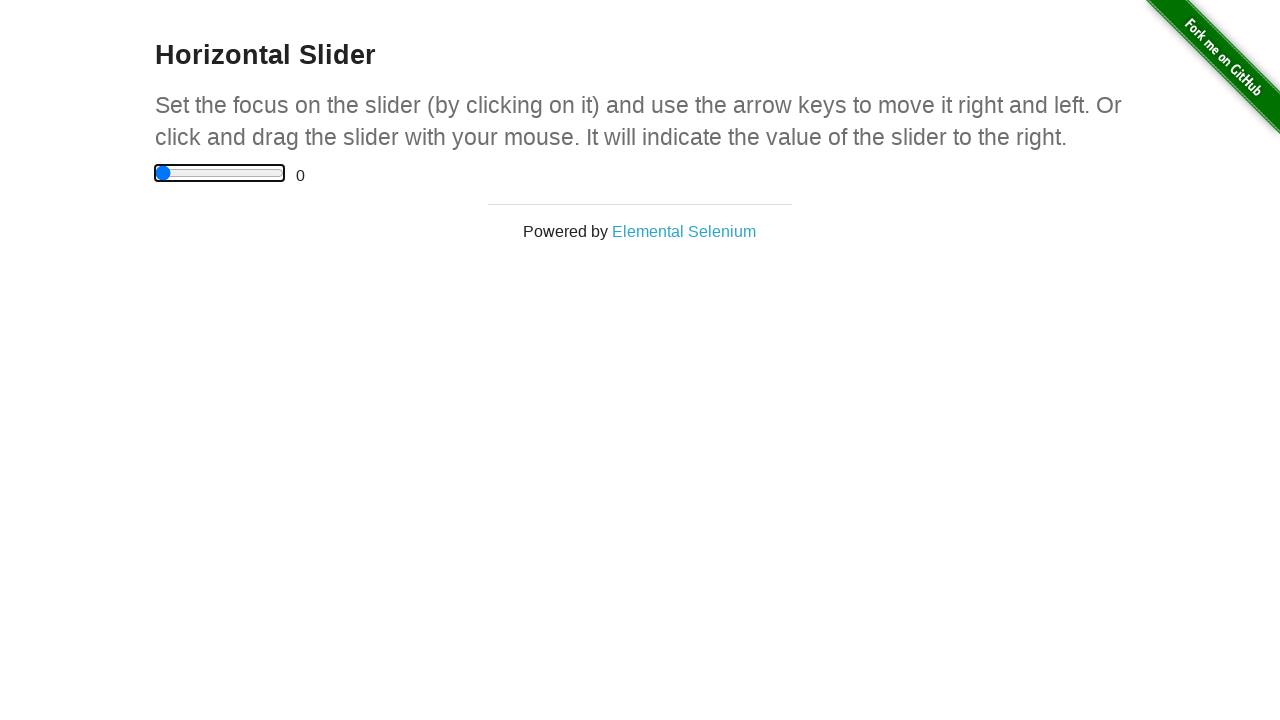

Pressed ArrowRight key to increase slider value
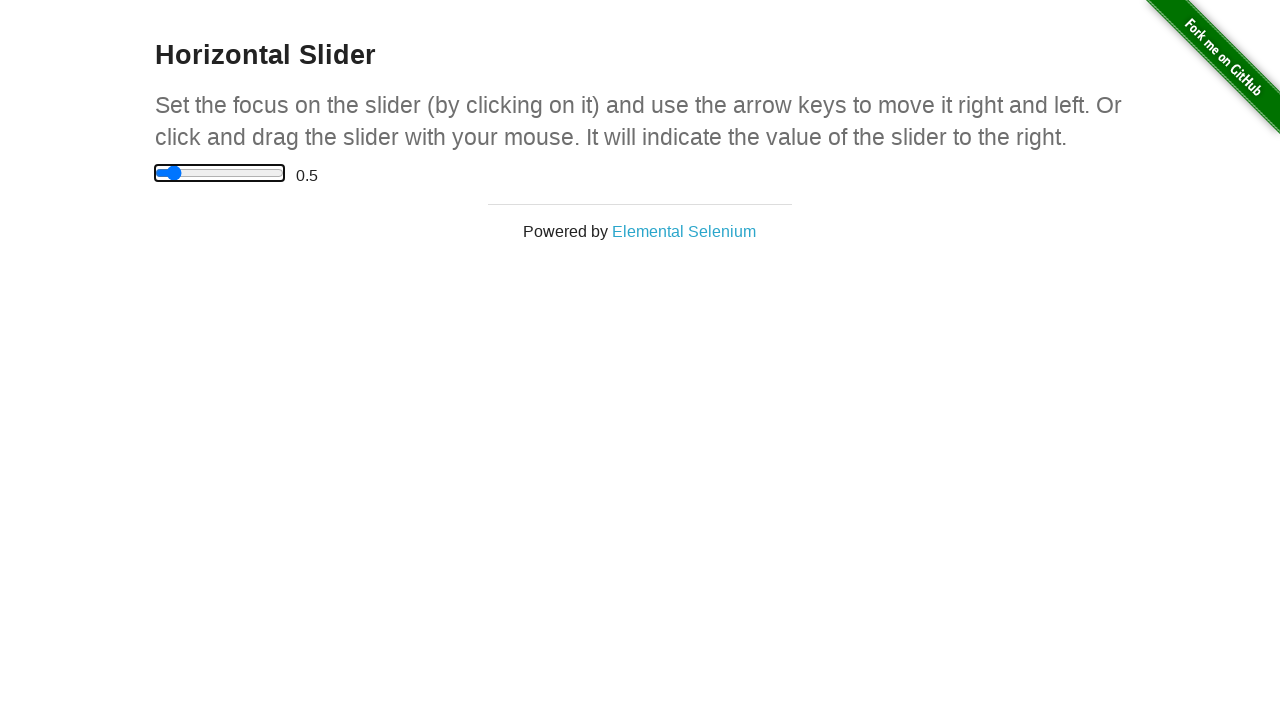

Pressed ArrowRight key to increase slider value
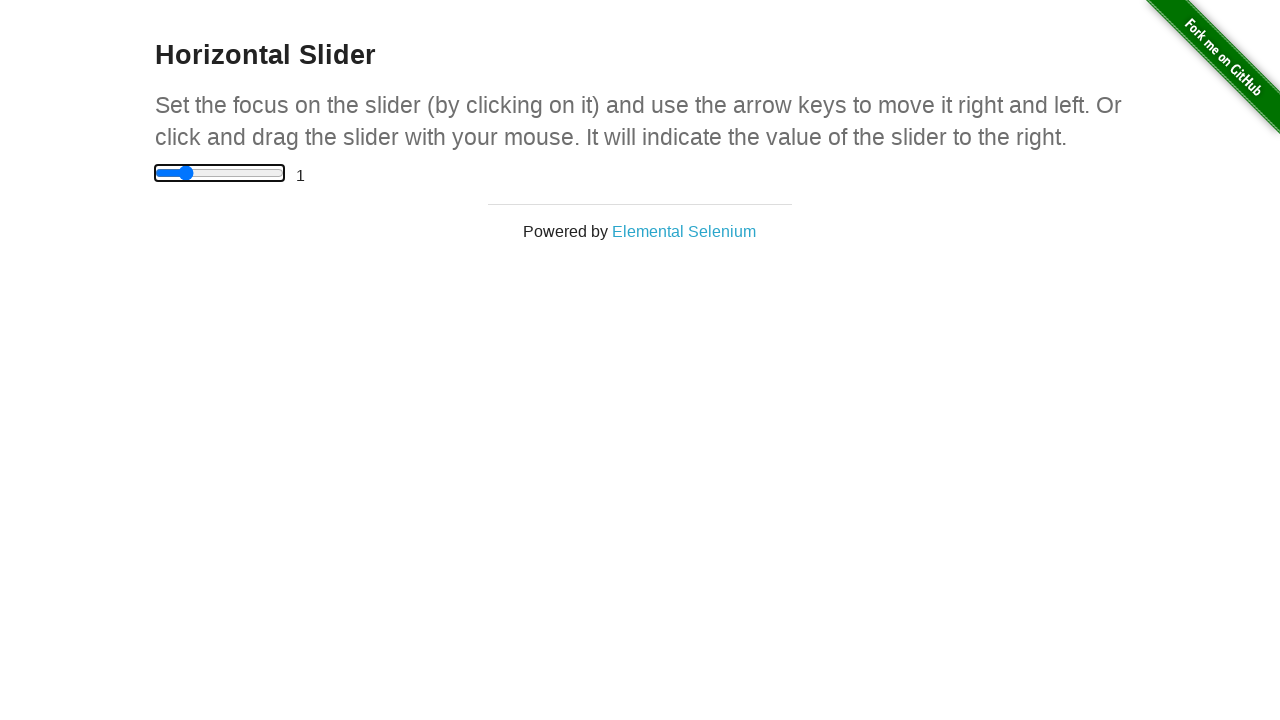

Pressed ArrowRight key to increase slider value
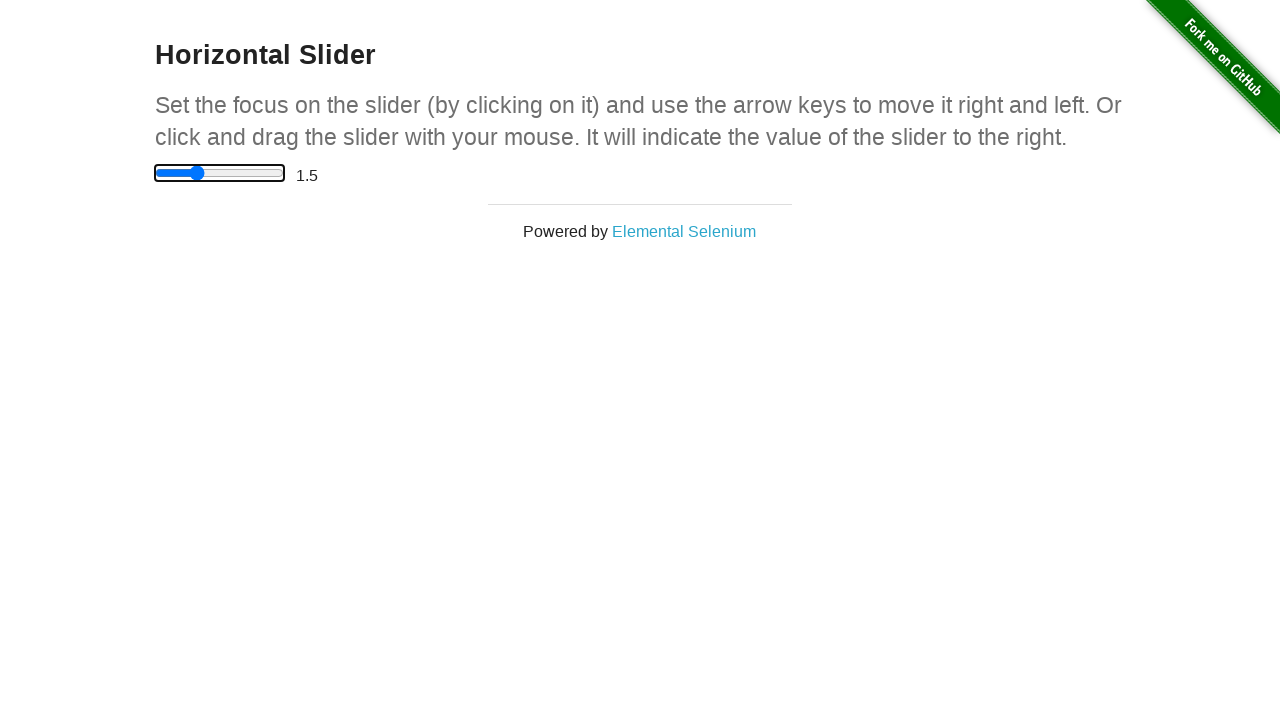

Pressed ArrowRight key to increase slider value
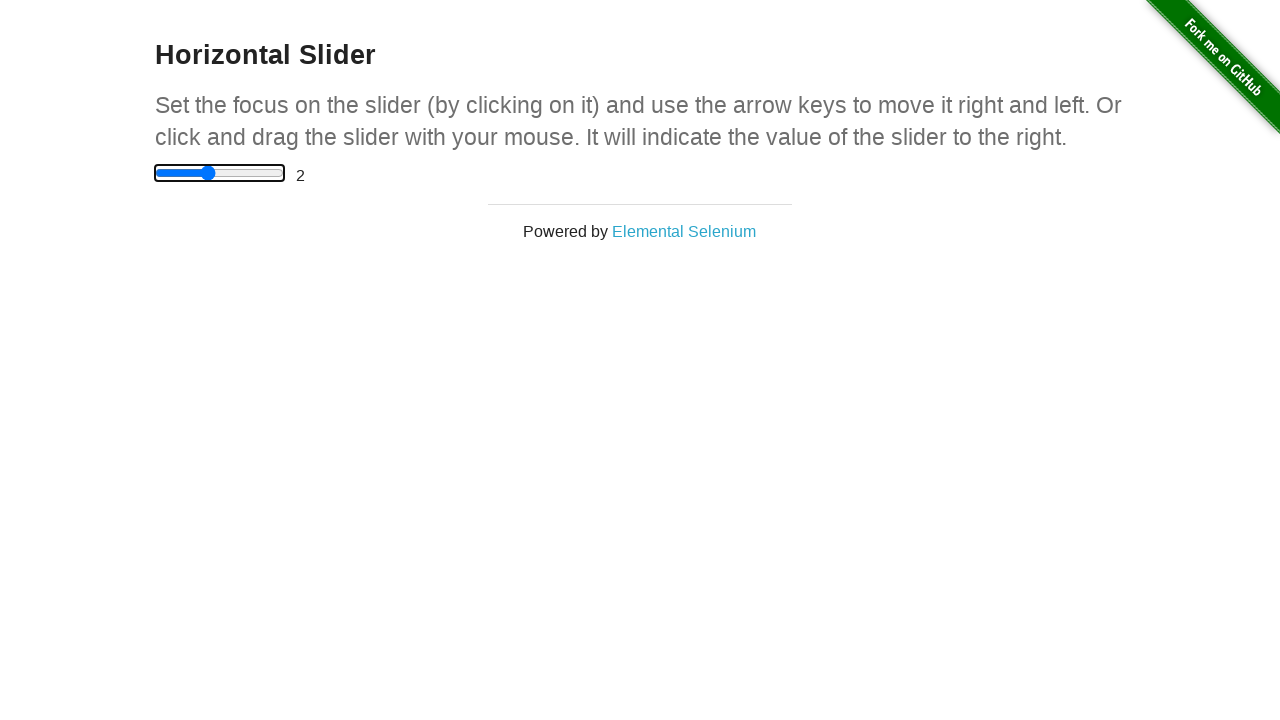

Pressed ArrowRight key to increase slider value
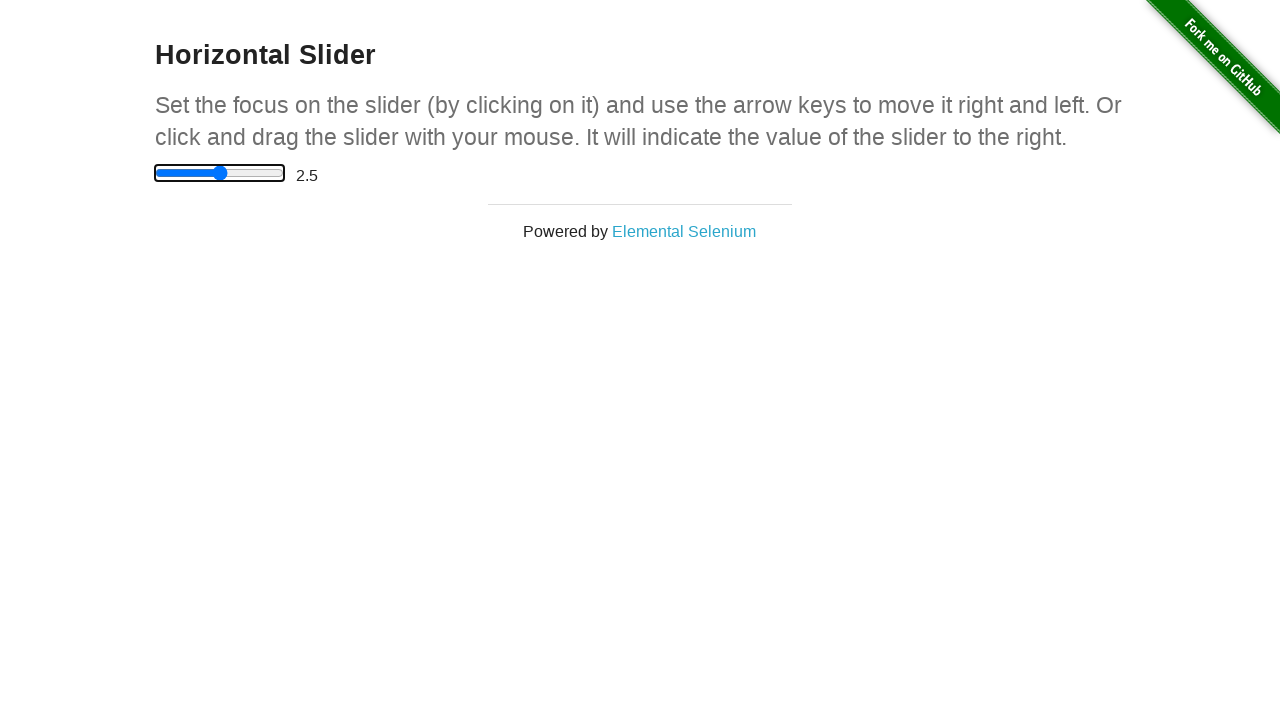

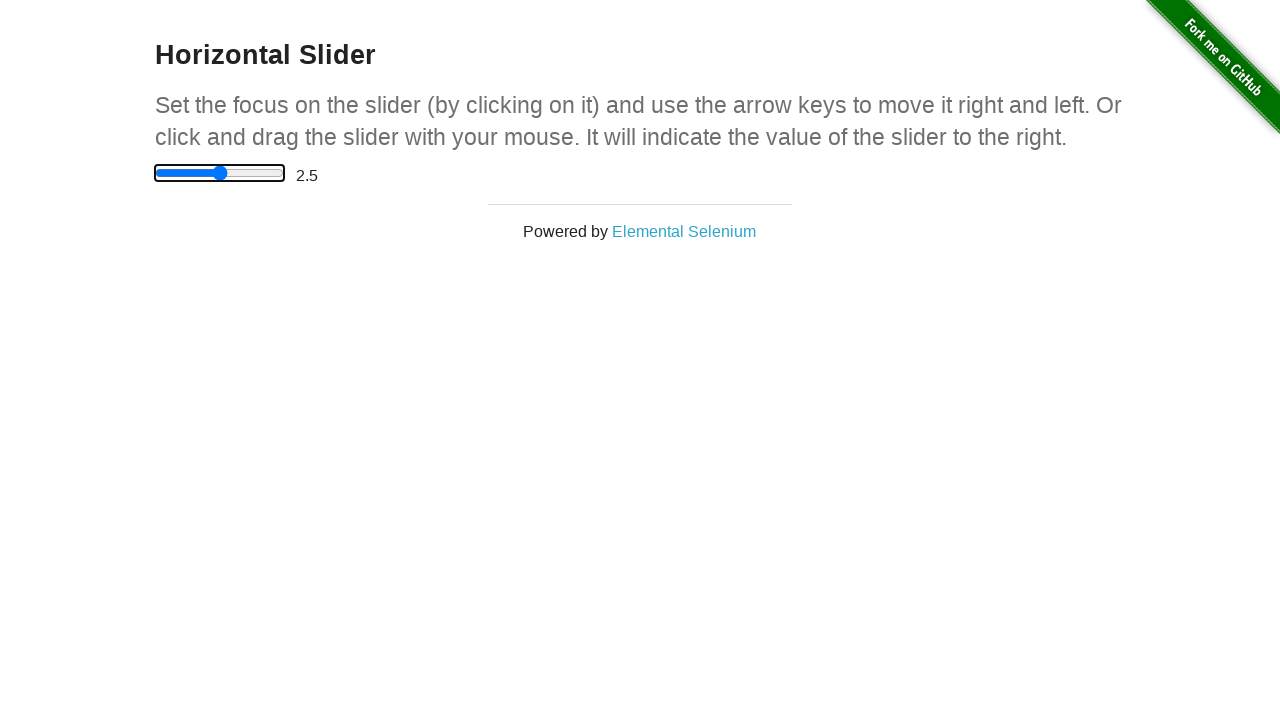